Tests filtering to display active items by clicking the Active link after marking one item complete.

Starting URL: https://demo.playwright.dev/todomvc

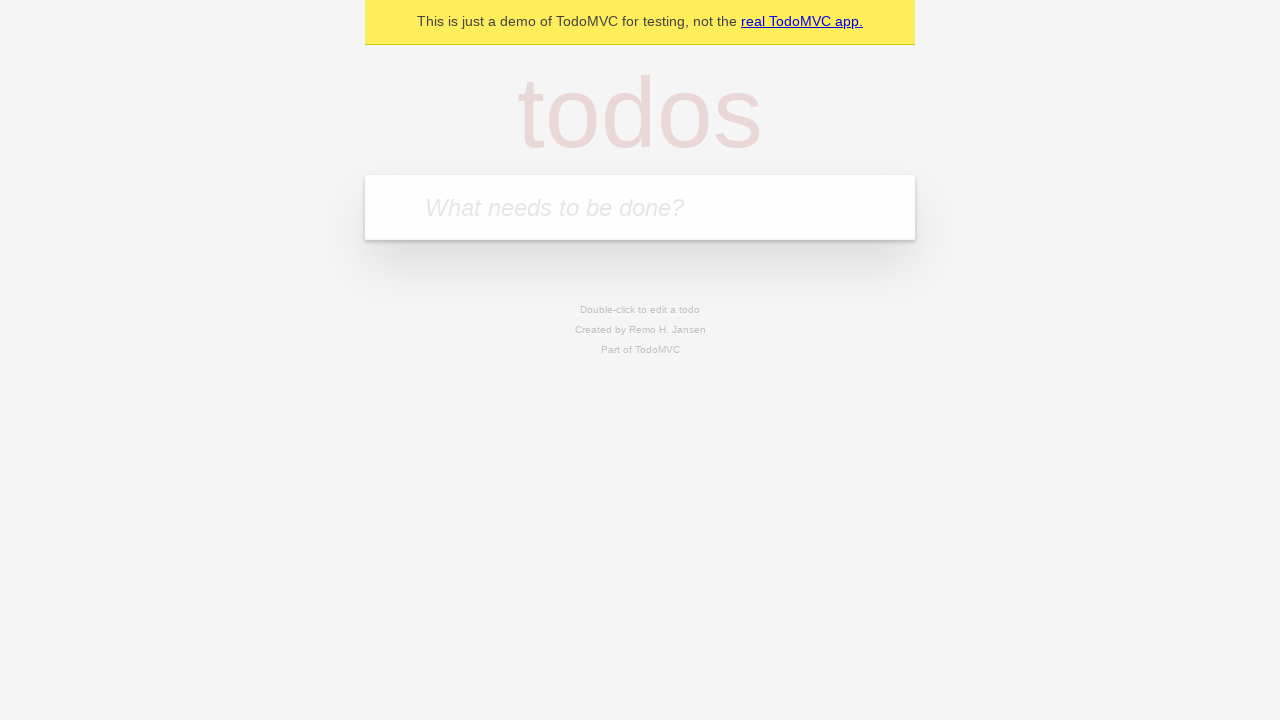

Filled todo input with 'buy some cheese' on internal:attr=[placeholder="What needs to be done?"i]
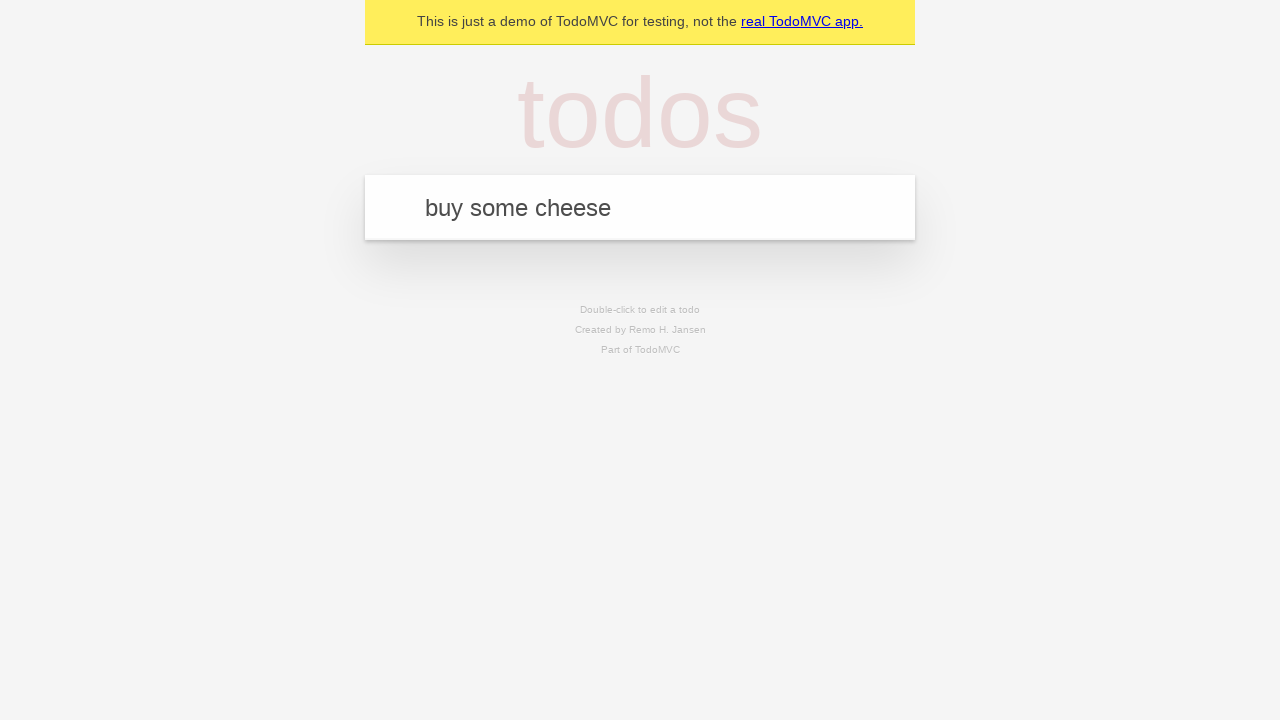

Pressed Enter to add first todo on internal:attr=[placeholder="What needs to be done?"i]
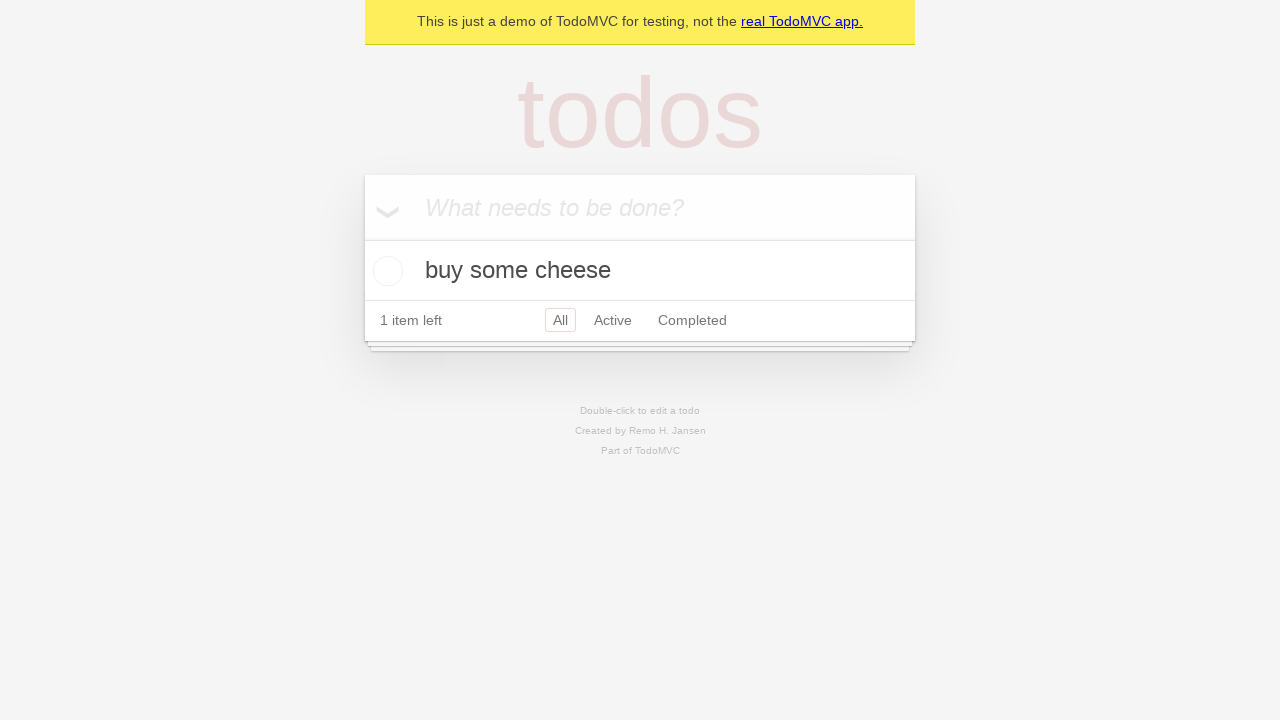

Filled todo input with 'feed the cat' on internal:attr=[placeholder="What needs to be done?"i]
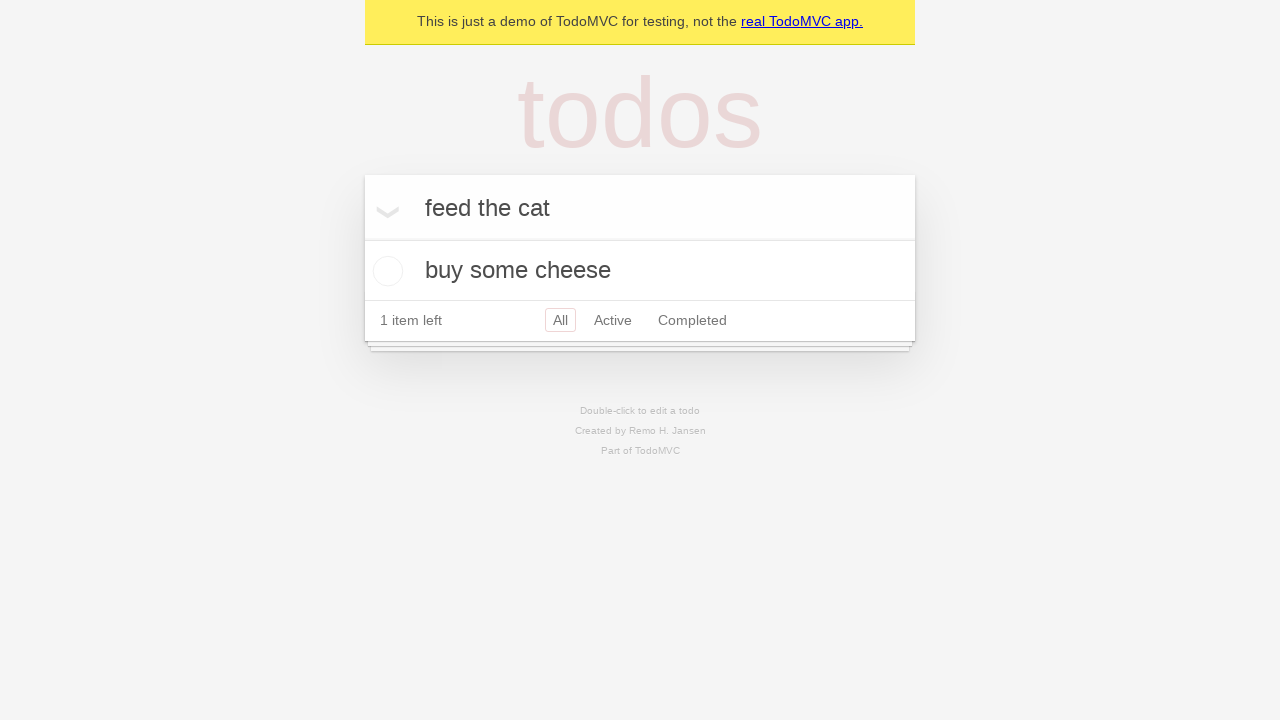

Pressed Enter to add second todo on internal:attr=[placeholder="What needs to be done?"i]
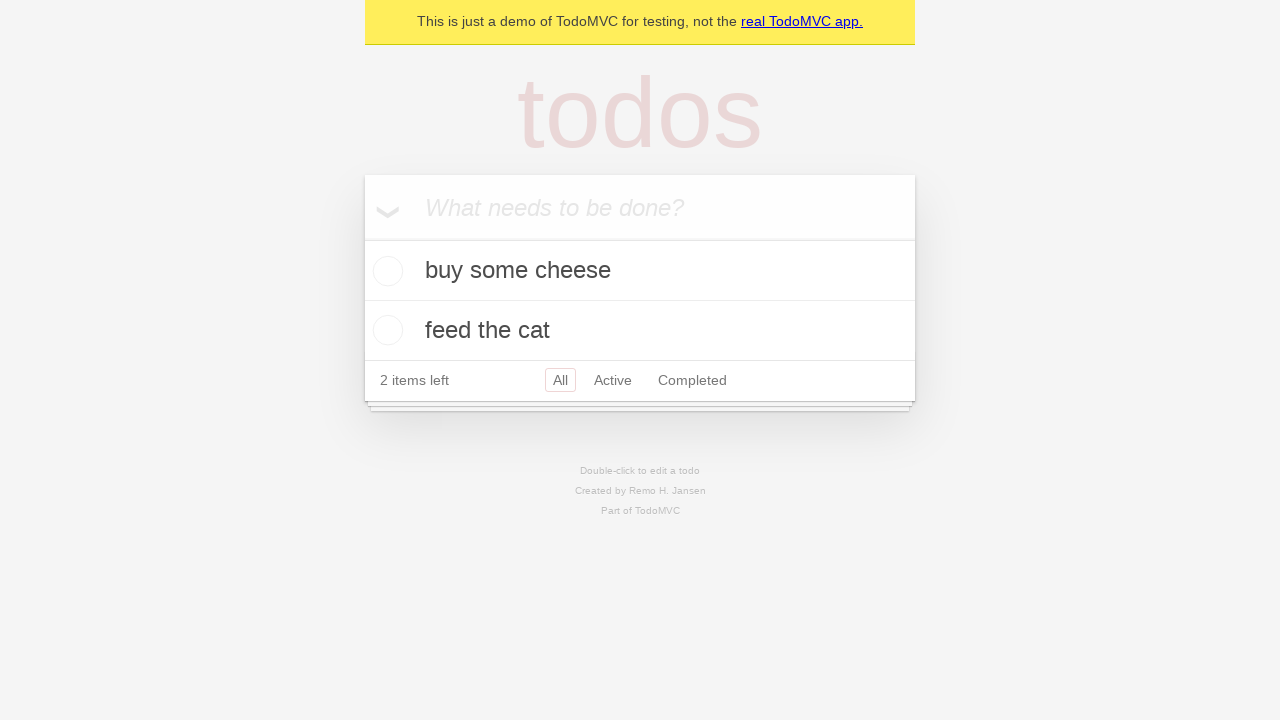

Filled todo input with 'book a doctors appointment' on internal:attr=[placeholder="What needs to be done?"i]
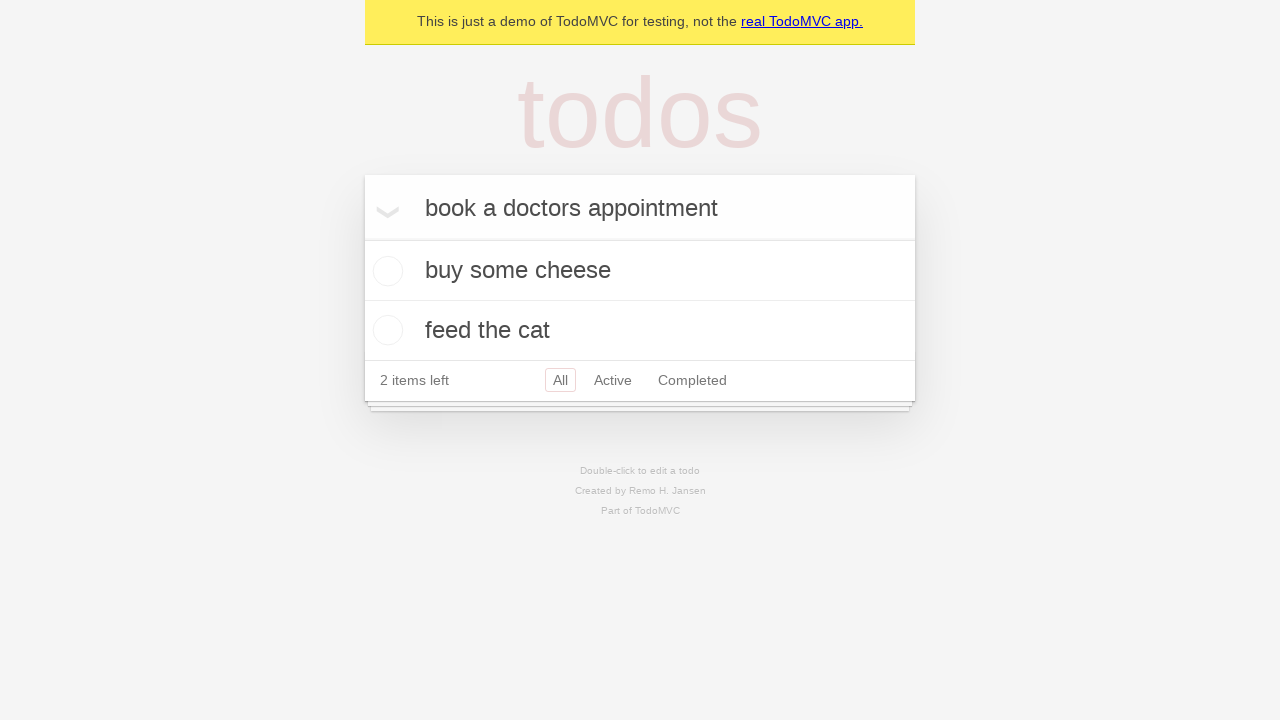

Pressed Enter to add third todo on internal:attr=[placeholder="What needs to be done?"i]
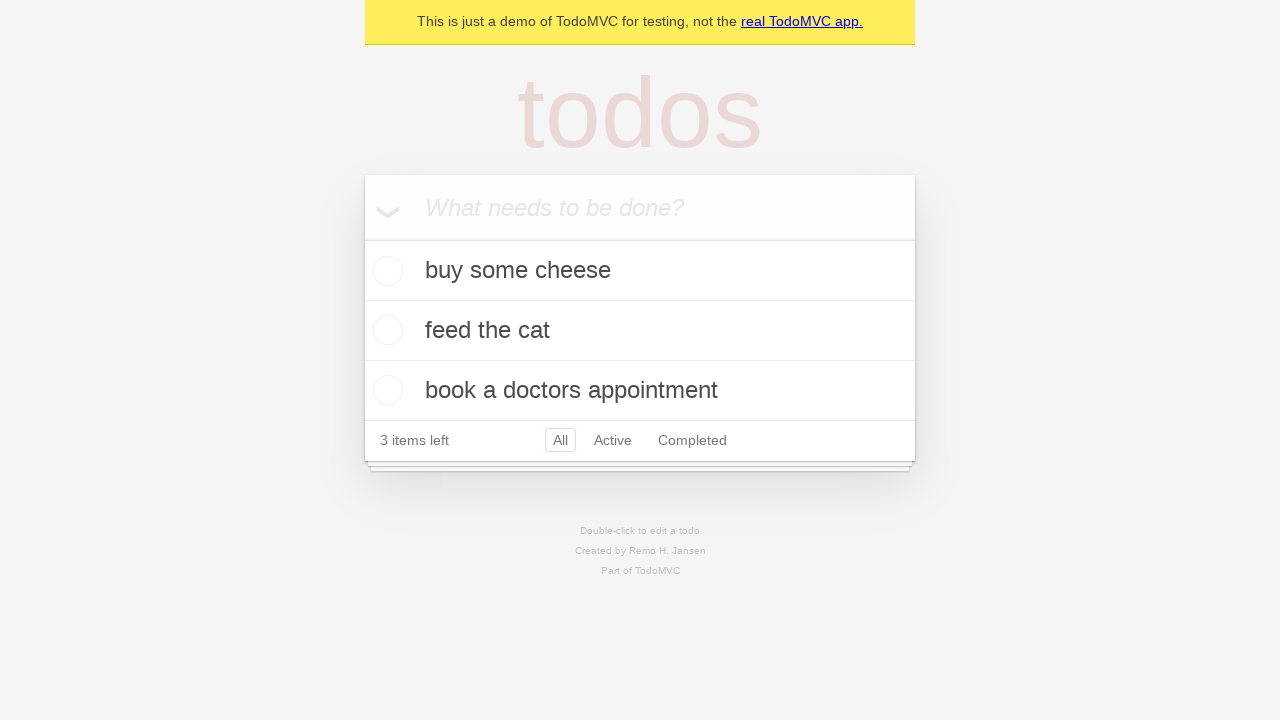

Marked second todo item as complete at (385, 330) on internal:testid=[data-testid="todo-item"s] >> nth=1 >> internal:role=checkbox
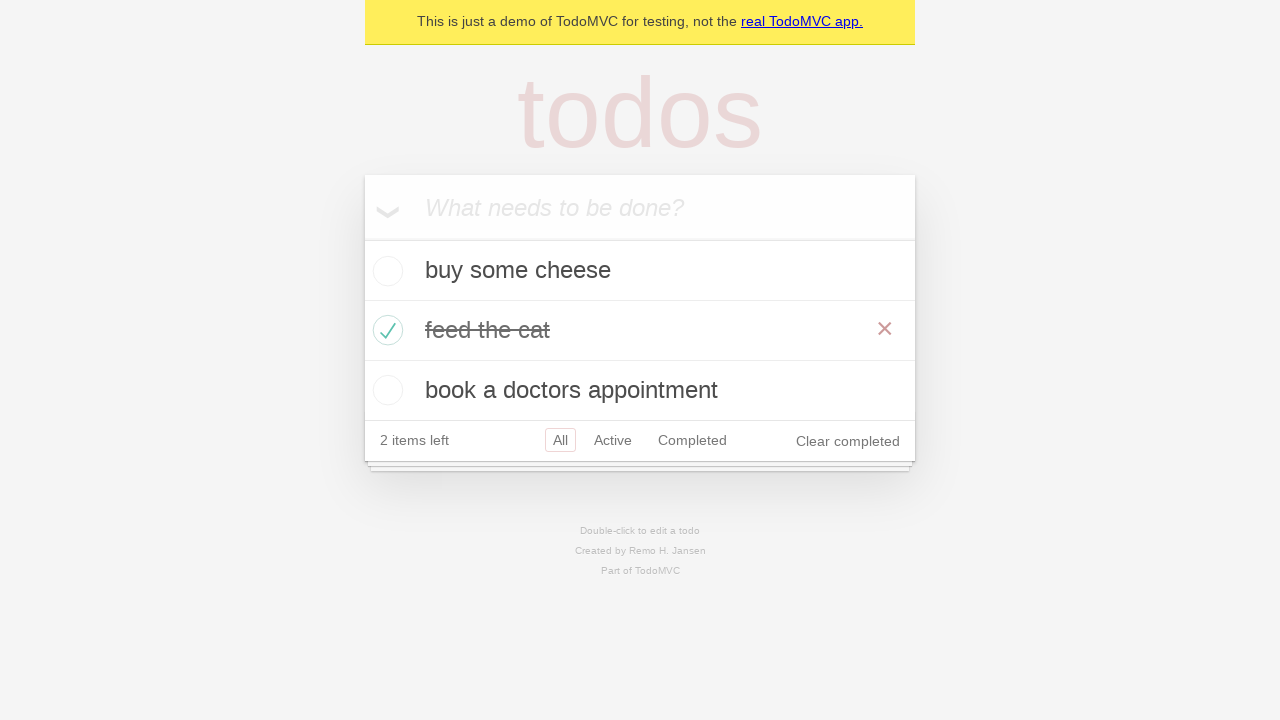

Clicked Active filter link to display active items only at (613, 440) on internal:role=link[name="Active"i]
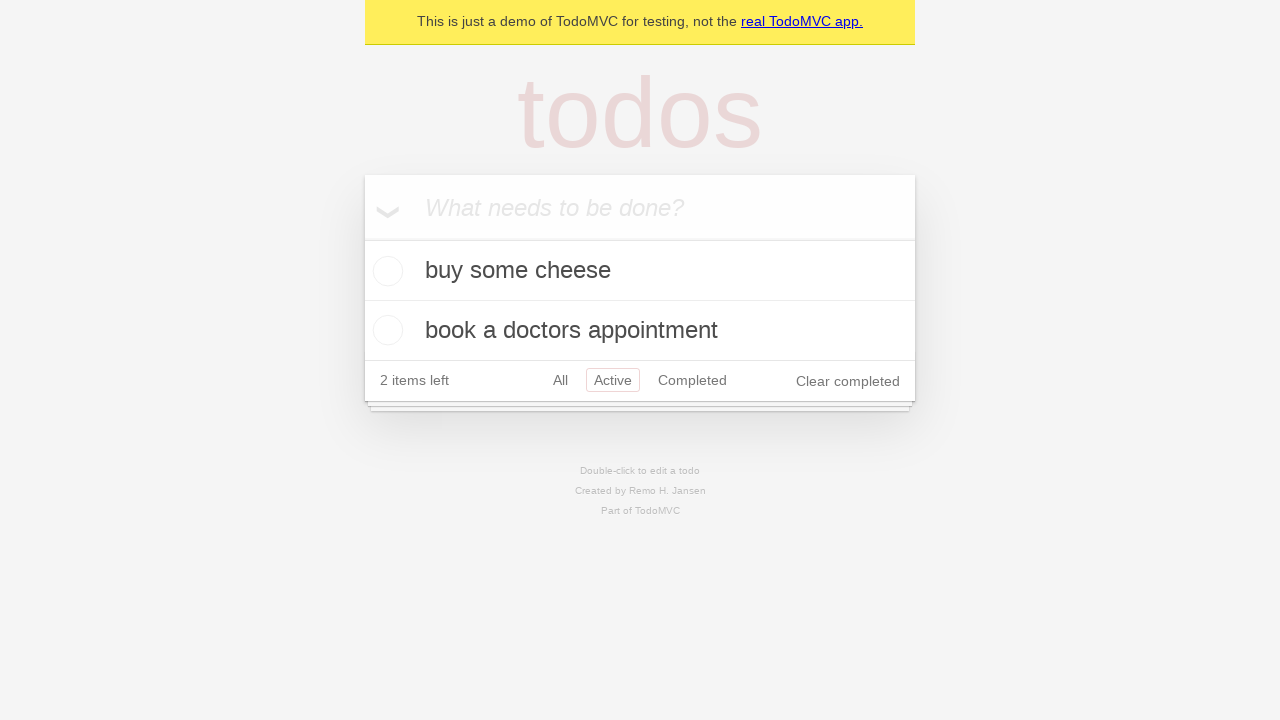

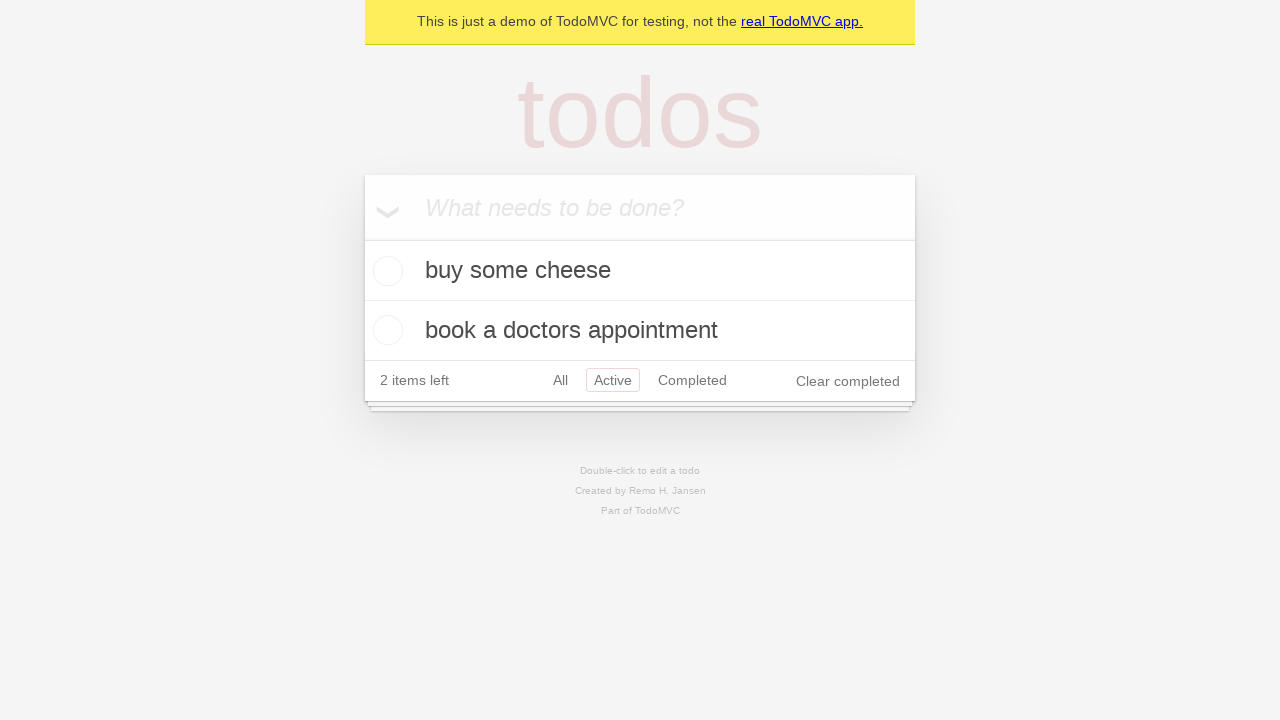